Opens Flipkart homepage in Firefox browser

Starting URL: https://www.flipkart.com/

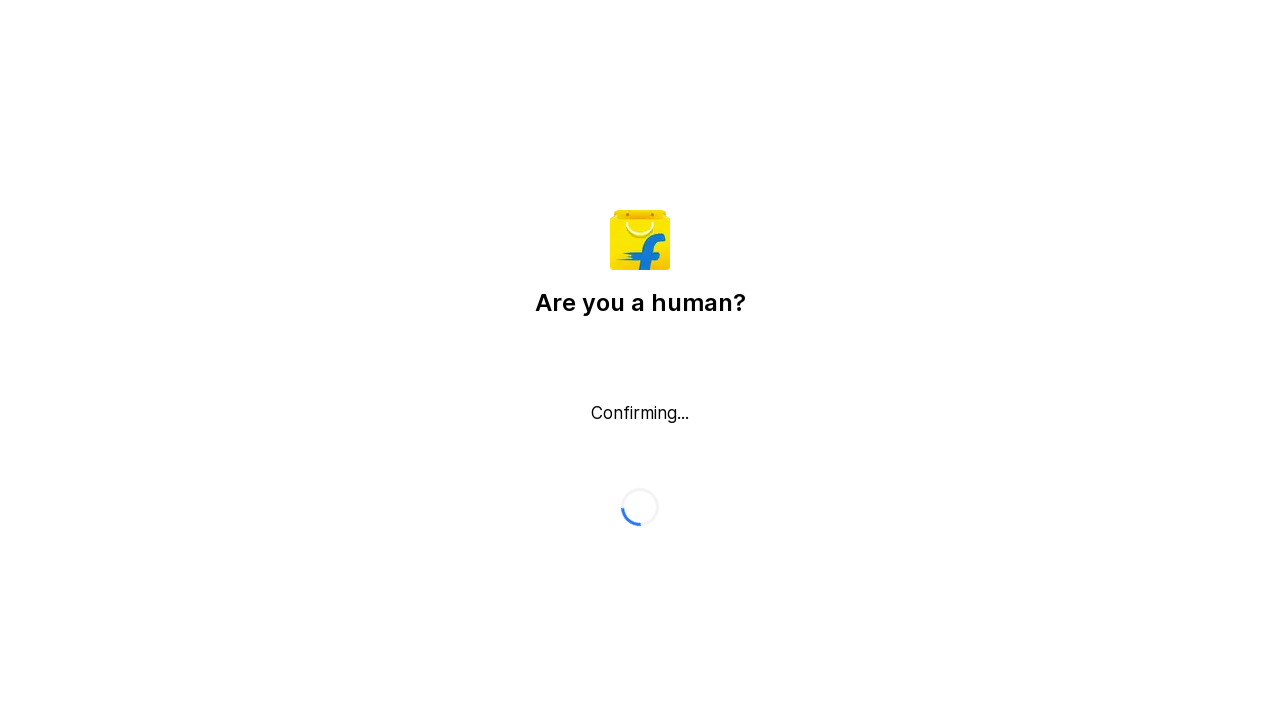

Opened Flipkart homepage in Firefox browser
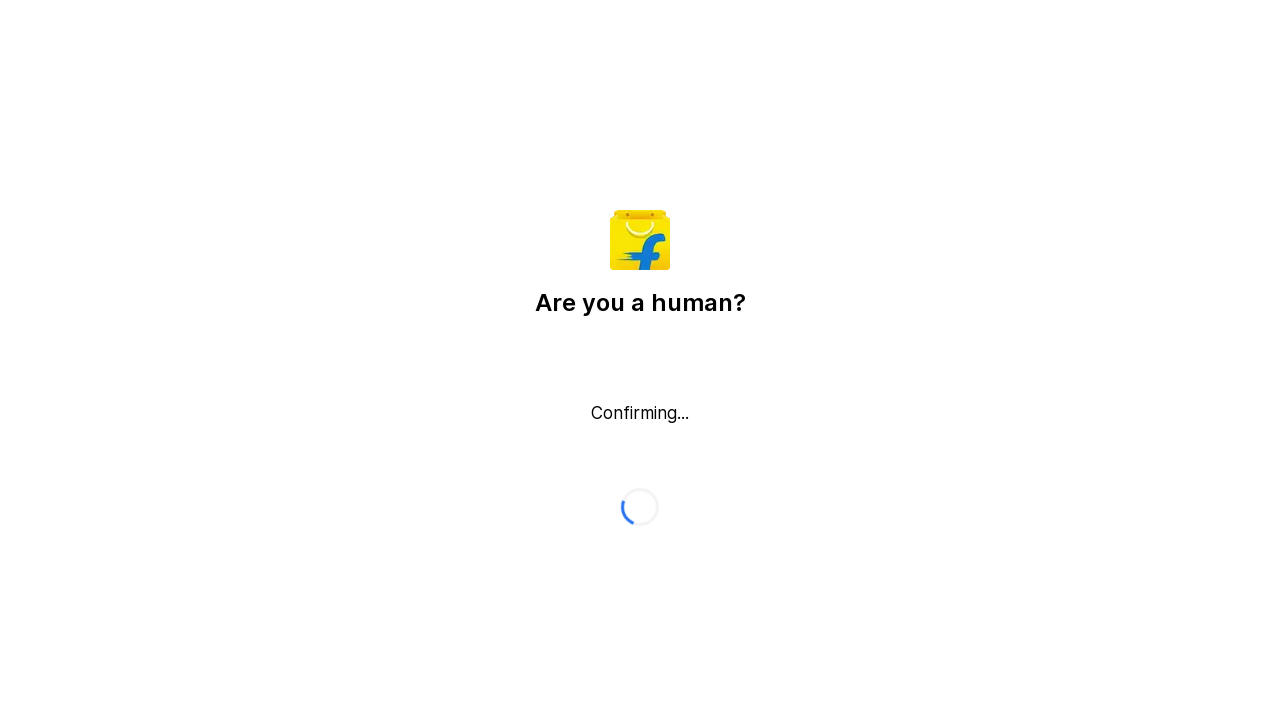

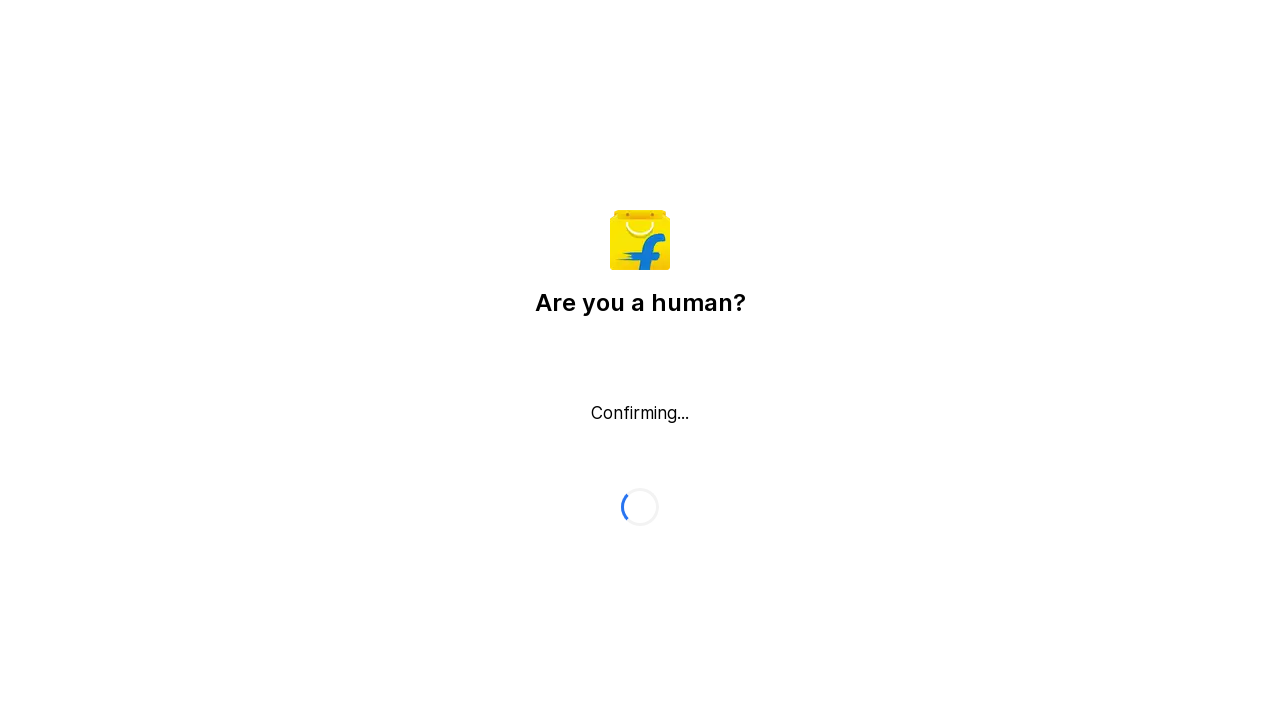